Tests drag and drop functionality on the jQuery UI droppable demo page by dragging an element and dropping it onto a target area within an iframe.

Starting URL: https://jqueryui.com/droppable/

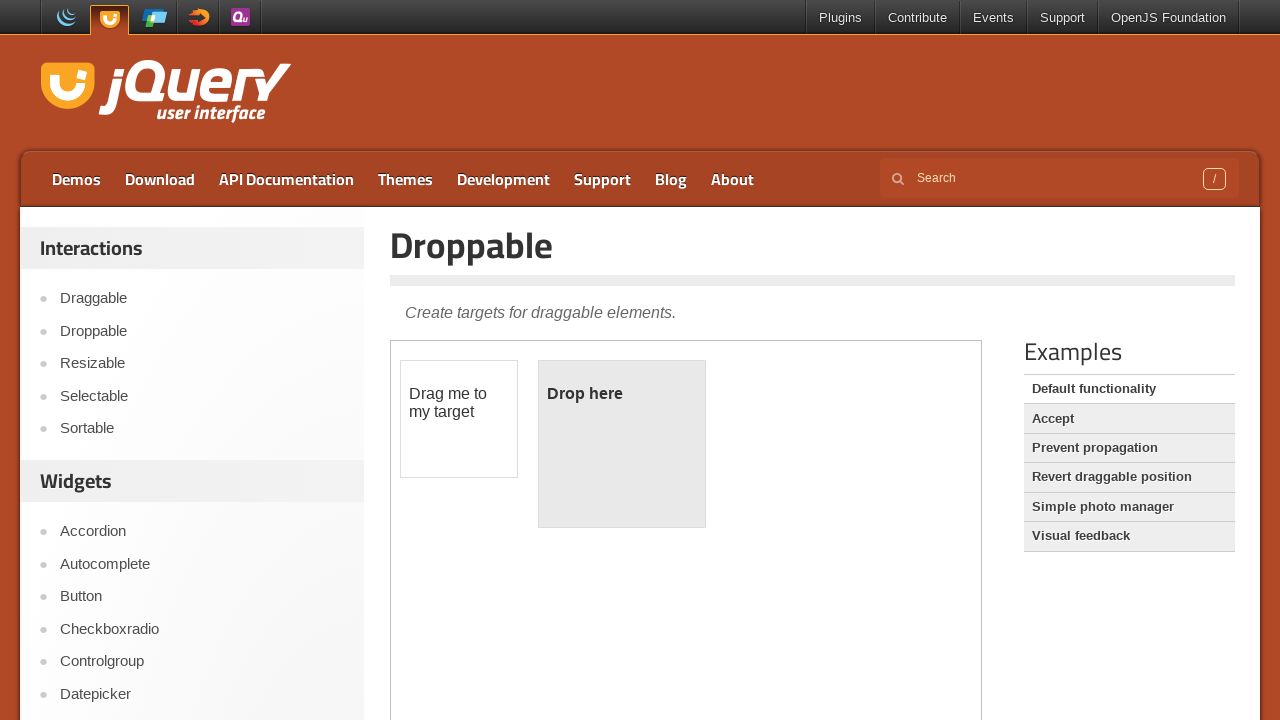

Located the demo frame containing drag and drop elements
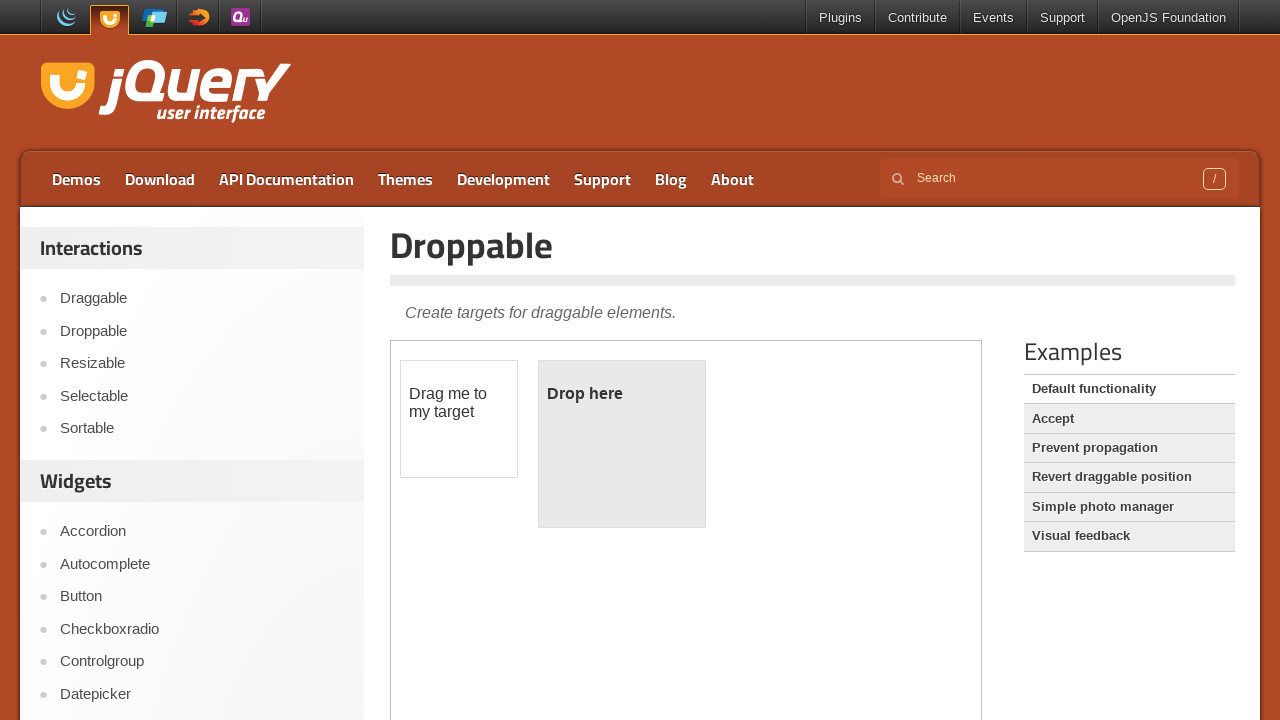

Located the draggable element
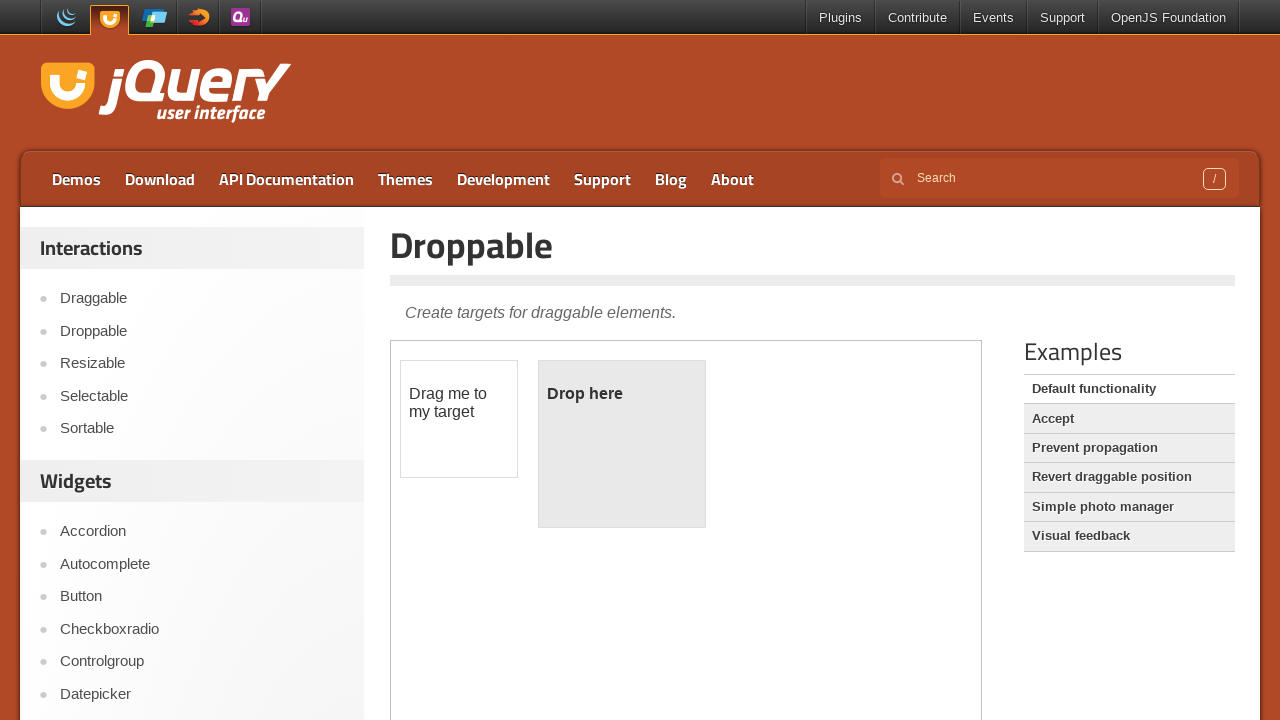

Located the droppable target element
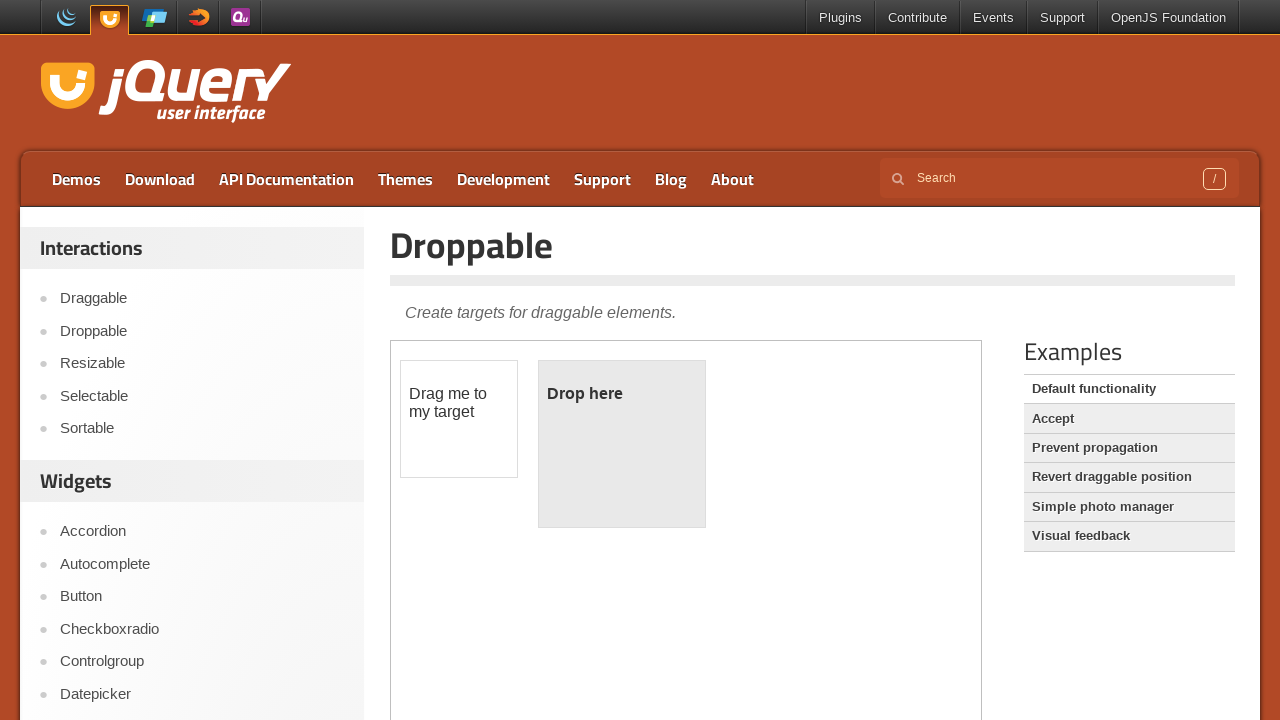

Dragged draggable element and dropped it onto the droppable target at (622, 444)
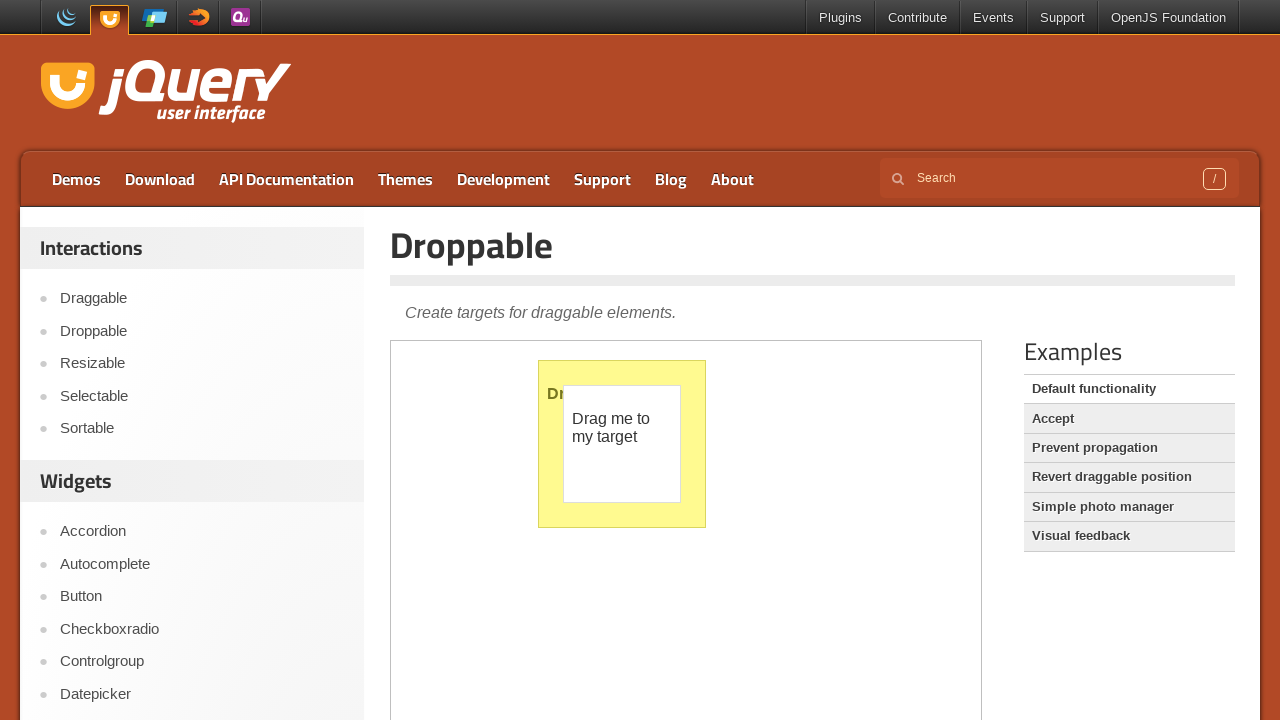

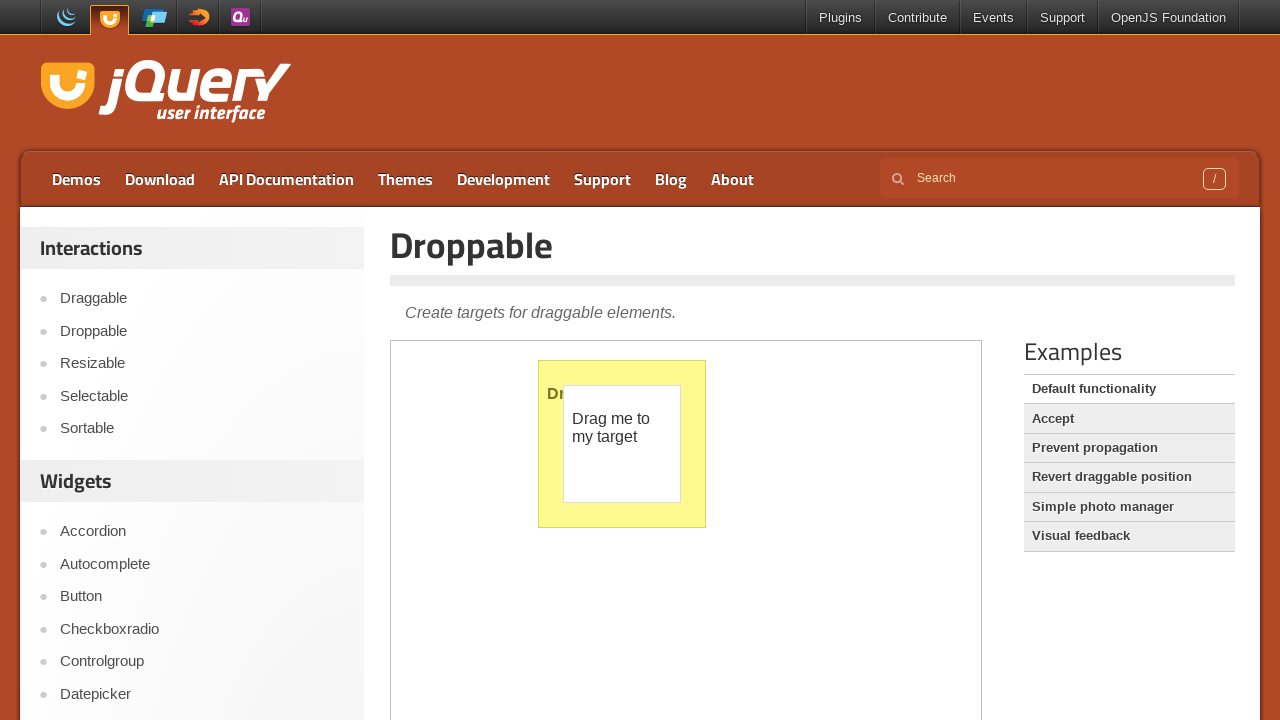